Tests entering a name, triggering a confirmation dialog, and dismissing it

Starting URL: https://rahulshettyacademy.com/AutomationPractice/

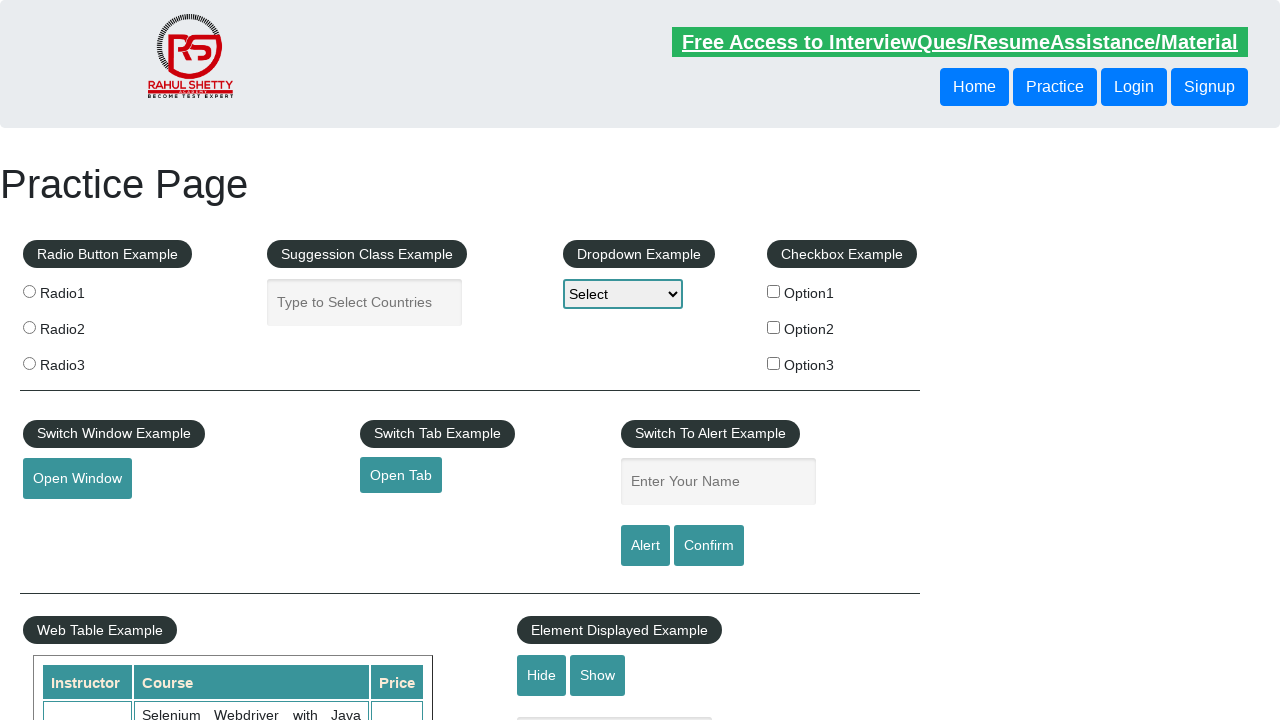

Entered 'Adrian' in the name field on //input[@id='name' and @name='enter-name']
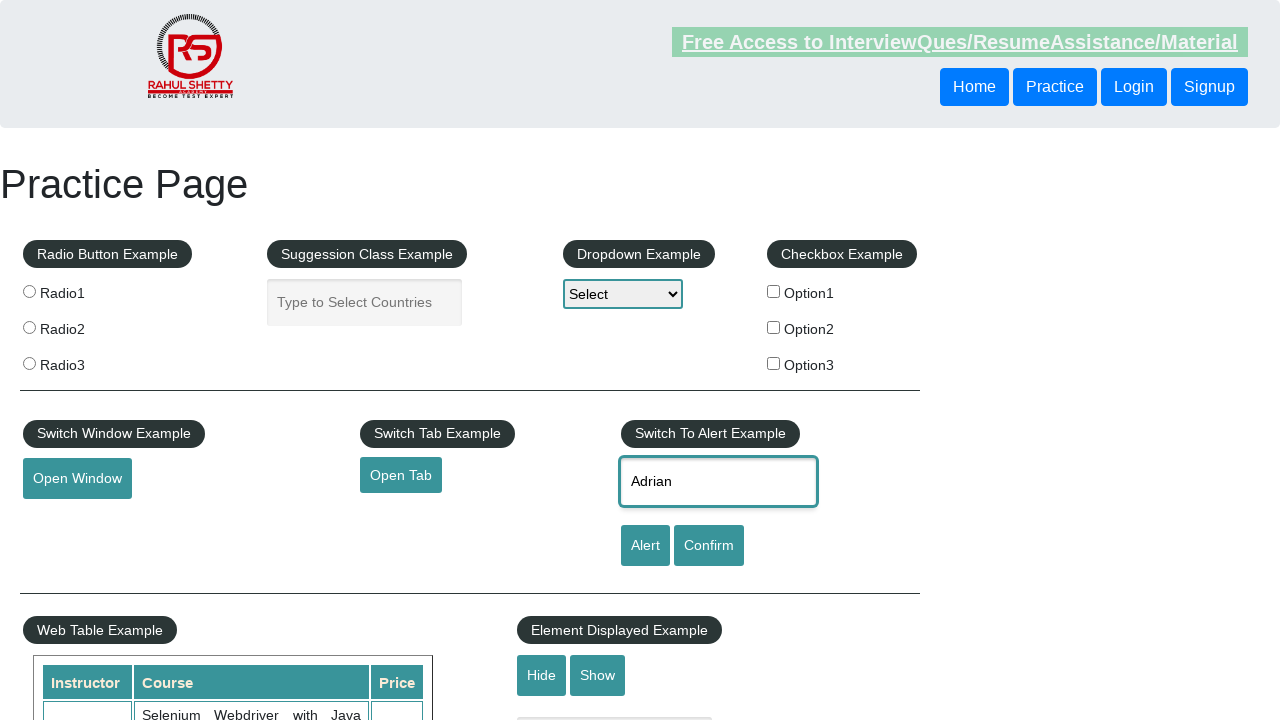

Set up dialog handler to dismiss confirmation boxes
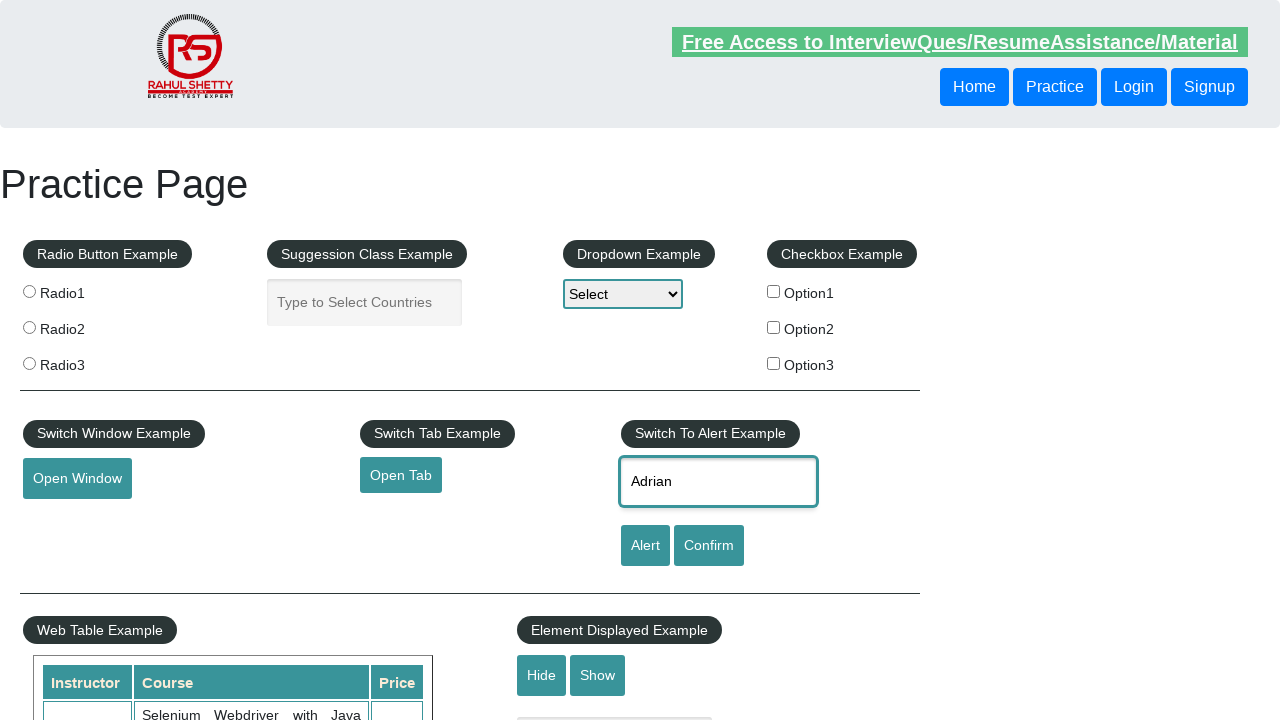

Clicked Confirm button, triggering confirmation dialog at (709, 546) on xpath=//input[@id='confirmbtn' and @value='Confirm']
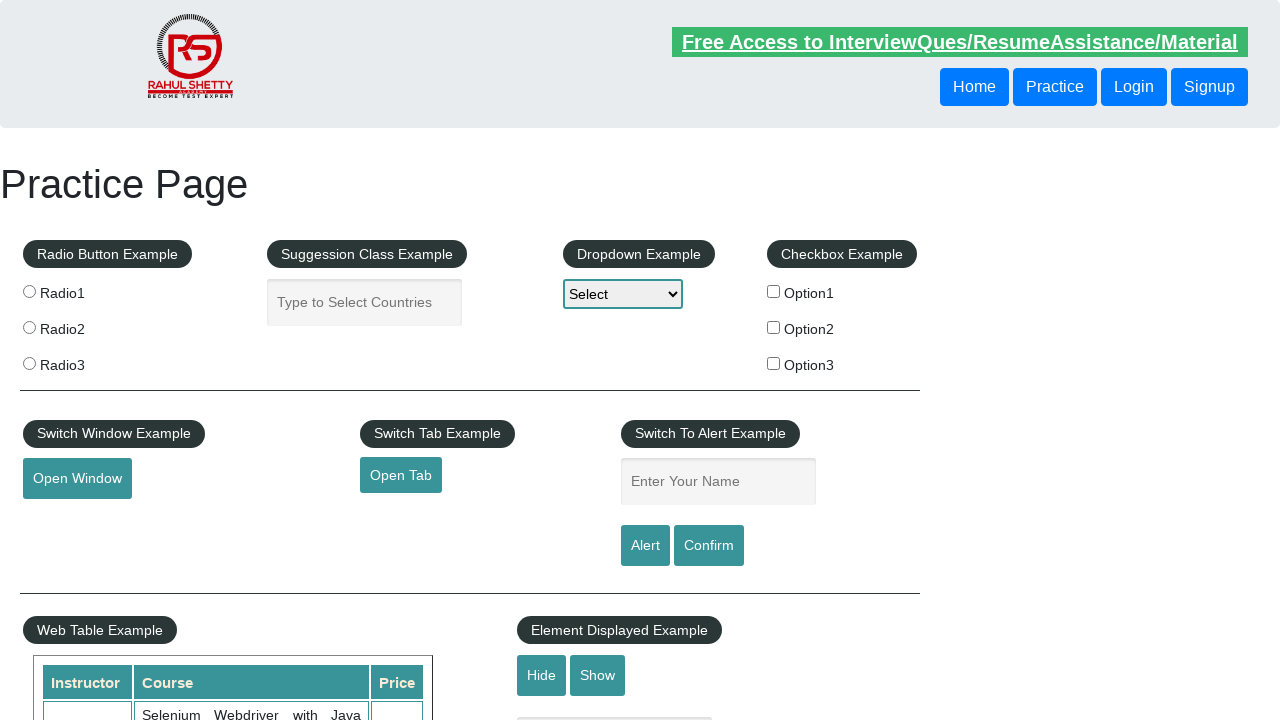

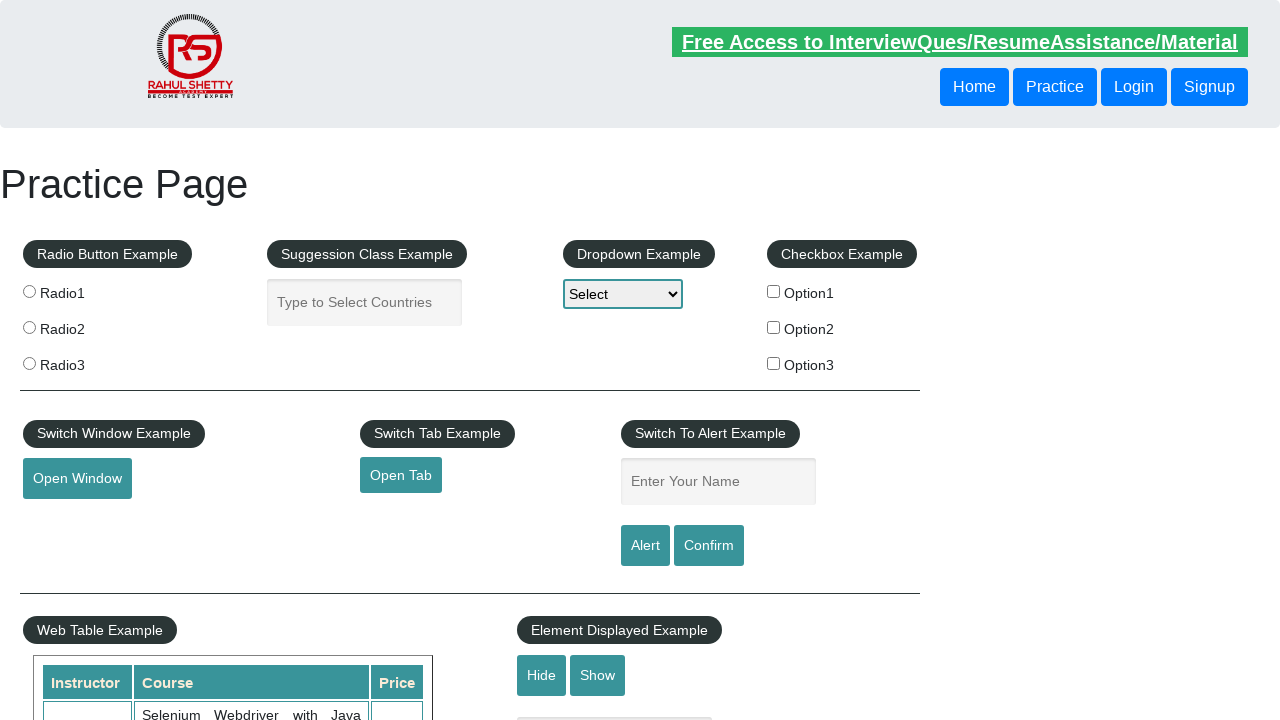